Tests the dropdown menu functionality on Mississauga city website by clicking on a dropdown and verifying all menu options are displayed

Starting URL: https://www.mississauga.ca/

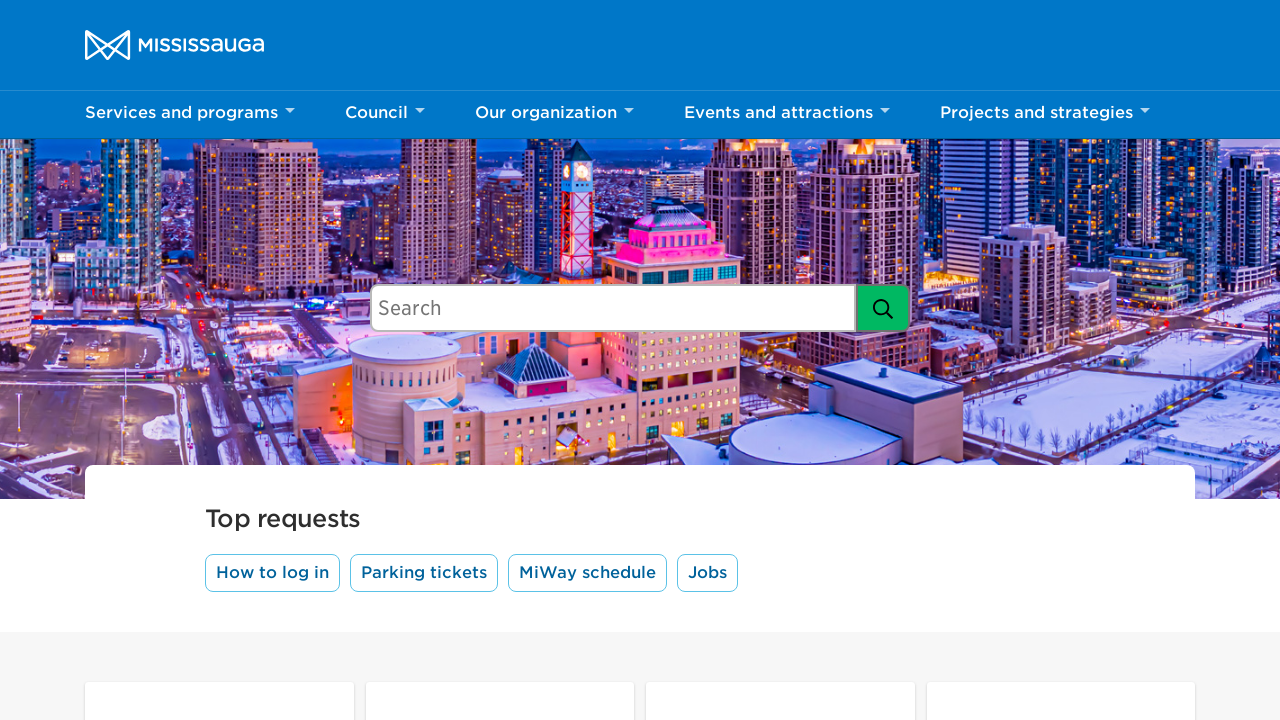

Clicked on the third dropdown menu item at (554, 115) on (//li[@class='dropdown nav-link'])[3]
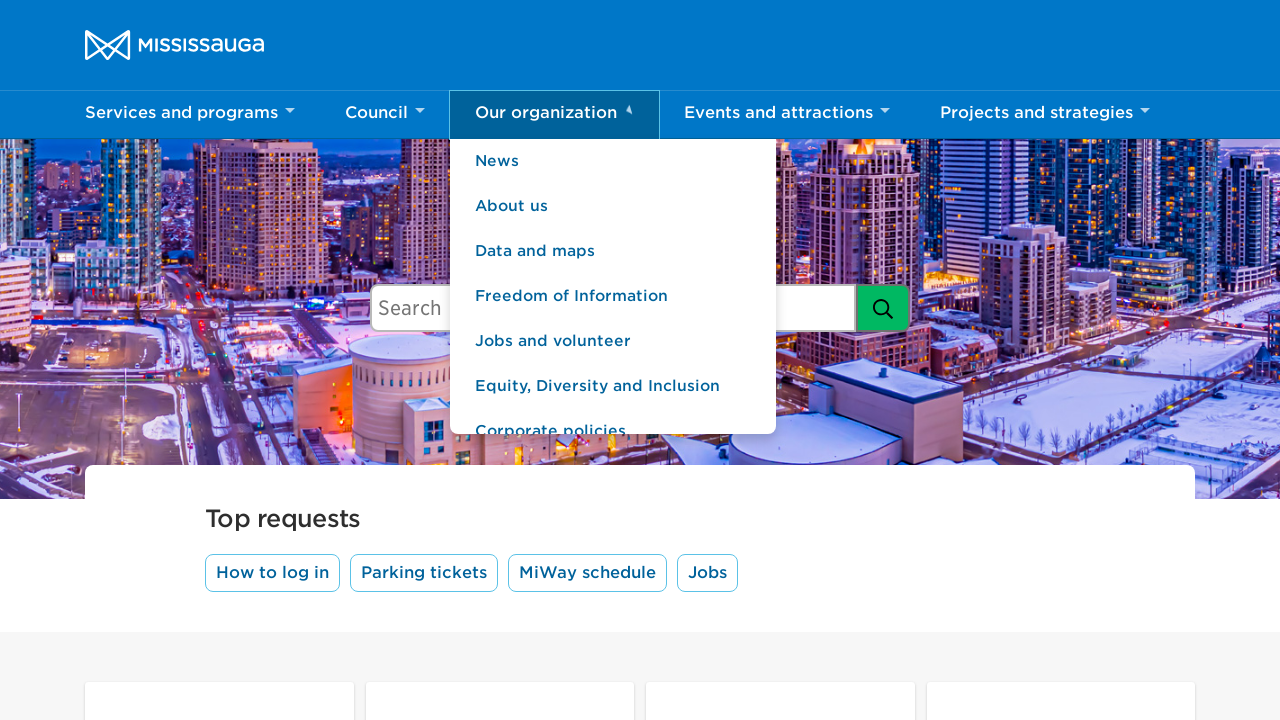

Dropdown menu appeared and menu items are visible
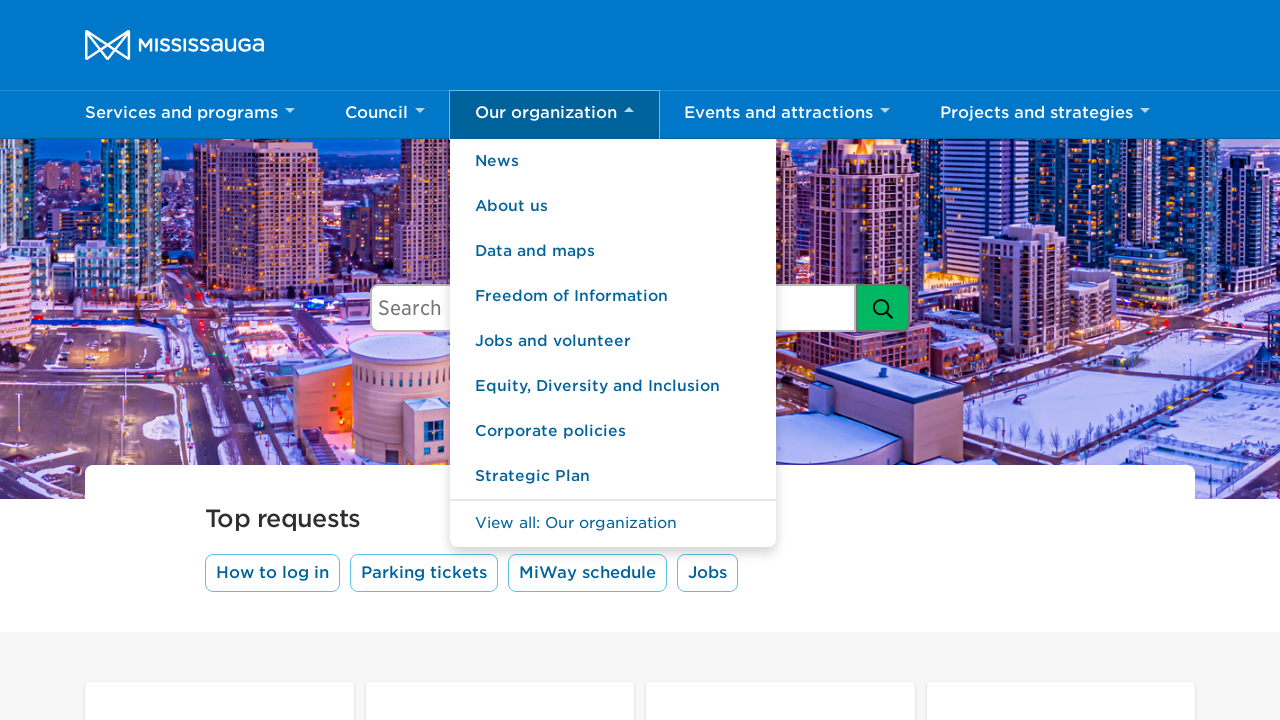

Retrieved all dropdown menu options - 9 items found
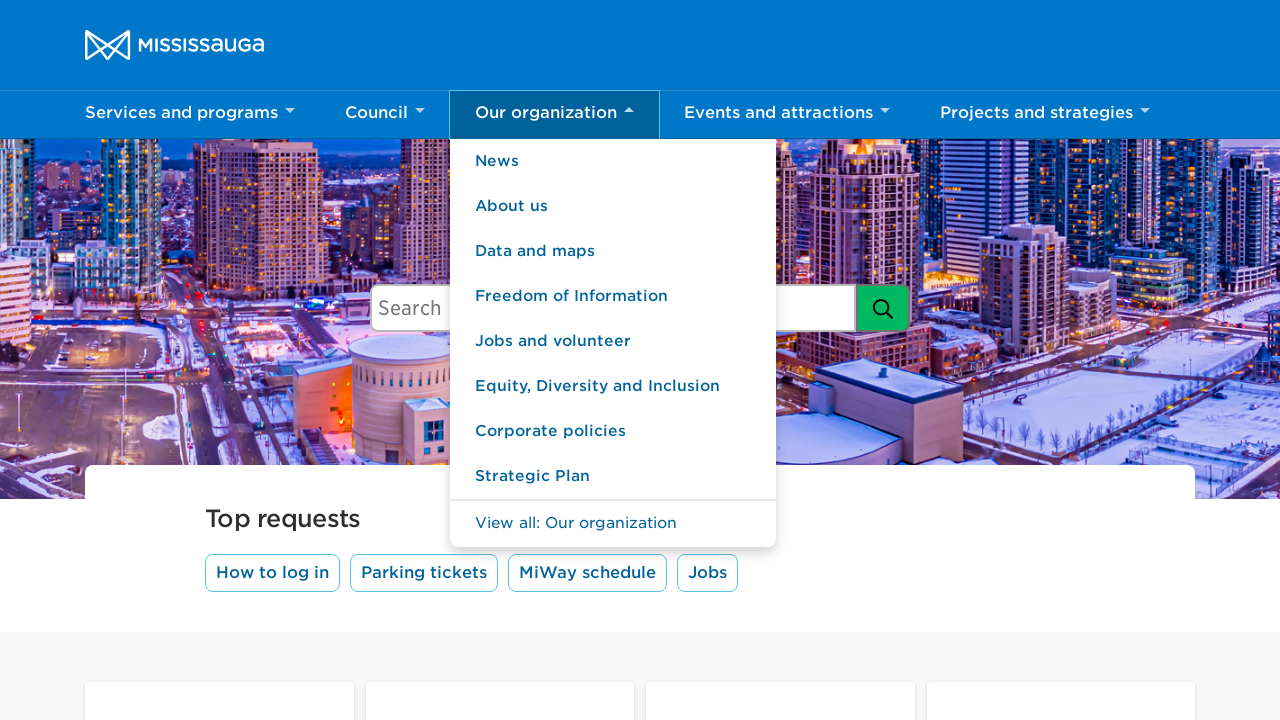

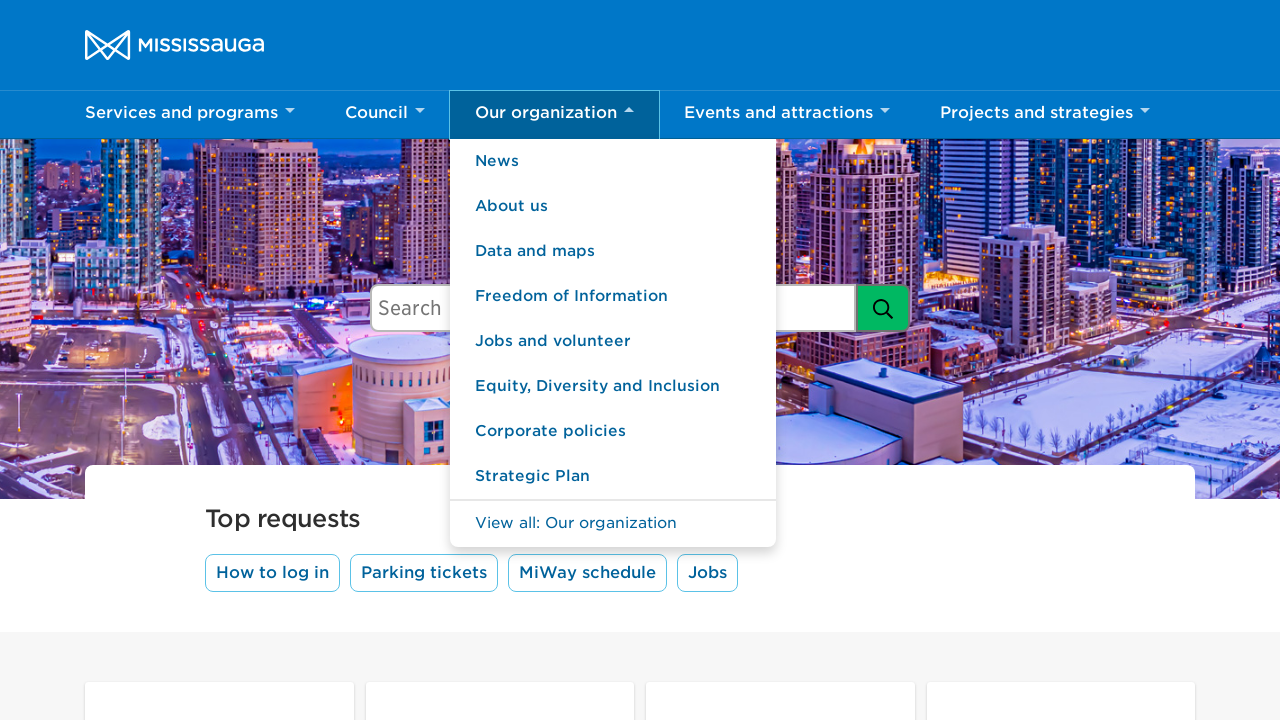